Tests that the todo counter displays the correct number of items as todos are added.

Starting URL: https://demo.playwright.dev/todomvc

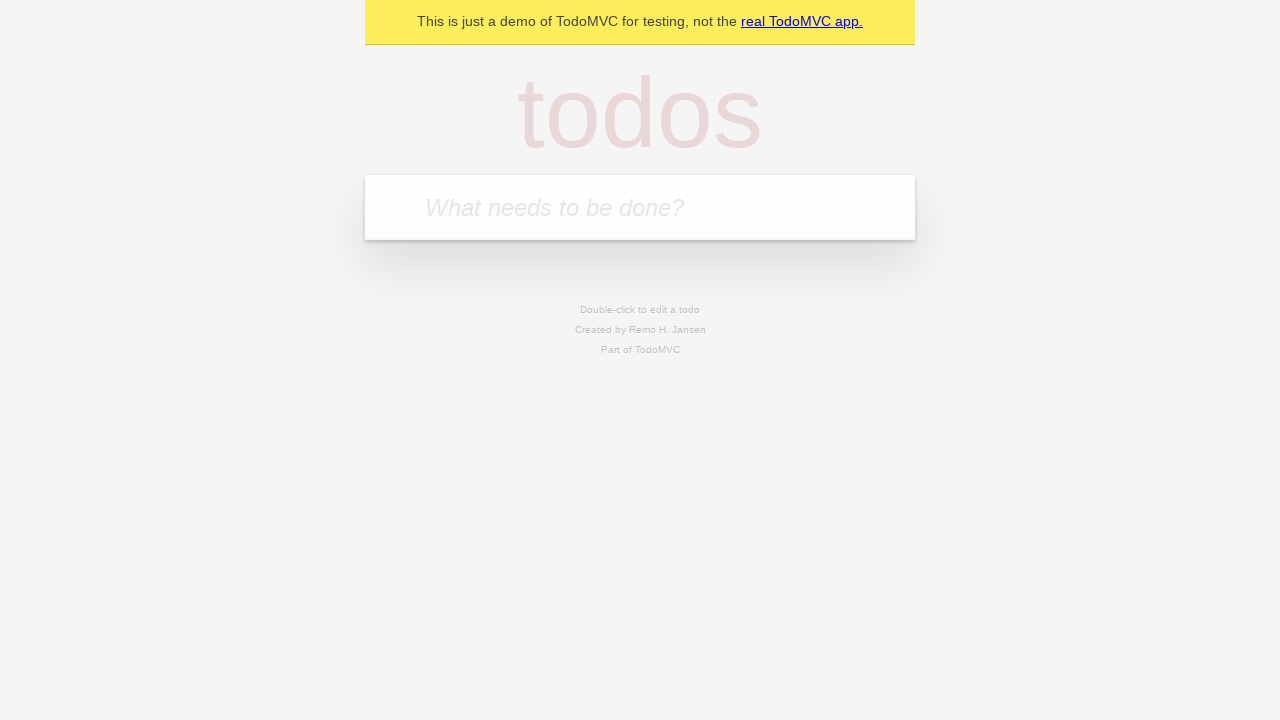

Filled todo input with 'buy some cheese' on internal:attr=[placeholder="What needs to be done?"i]
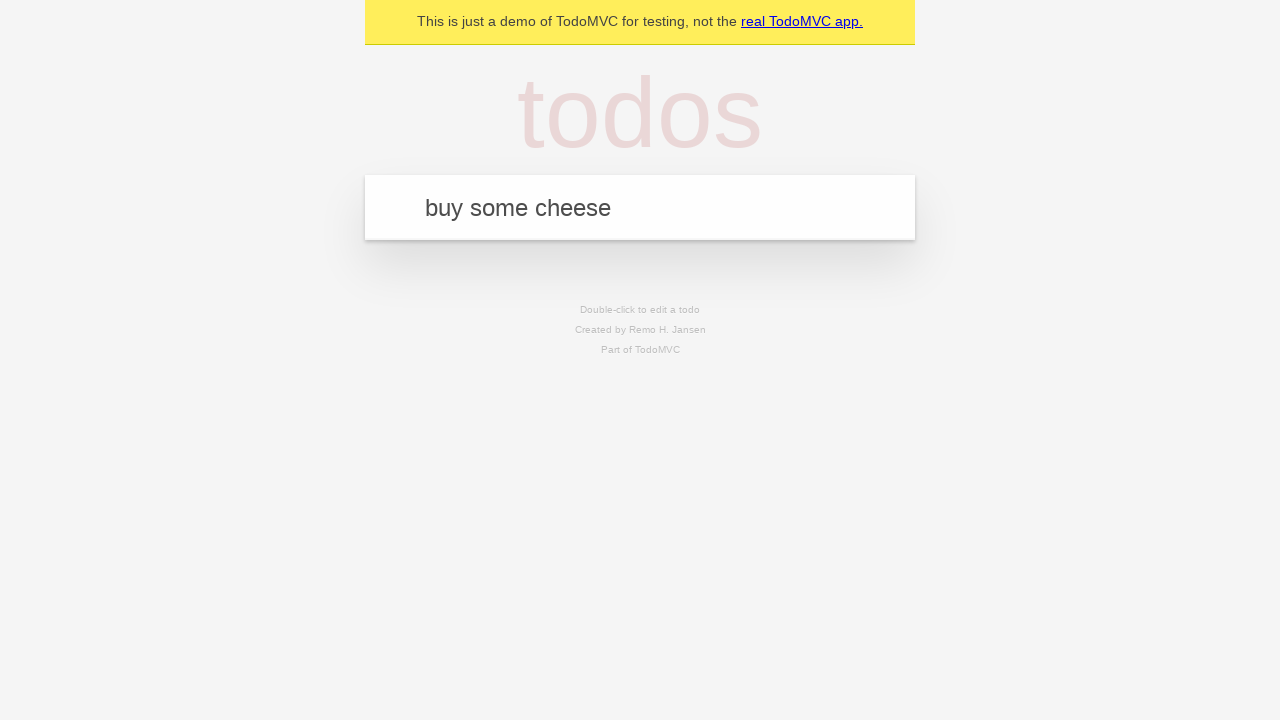

Pressed Enter to add first todo item on internal:attr=[placeholder="What needs to be done?"i]
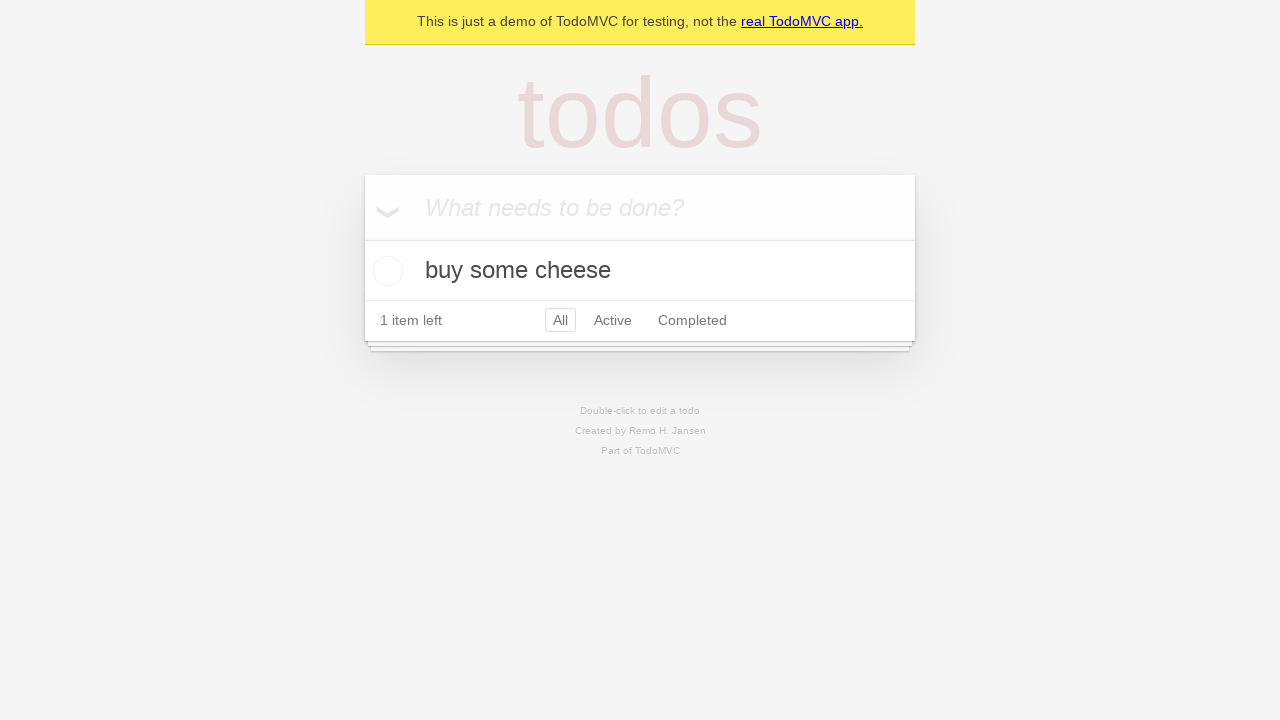

Todo counter element appeared after adding first item
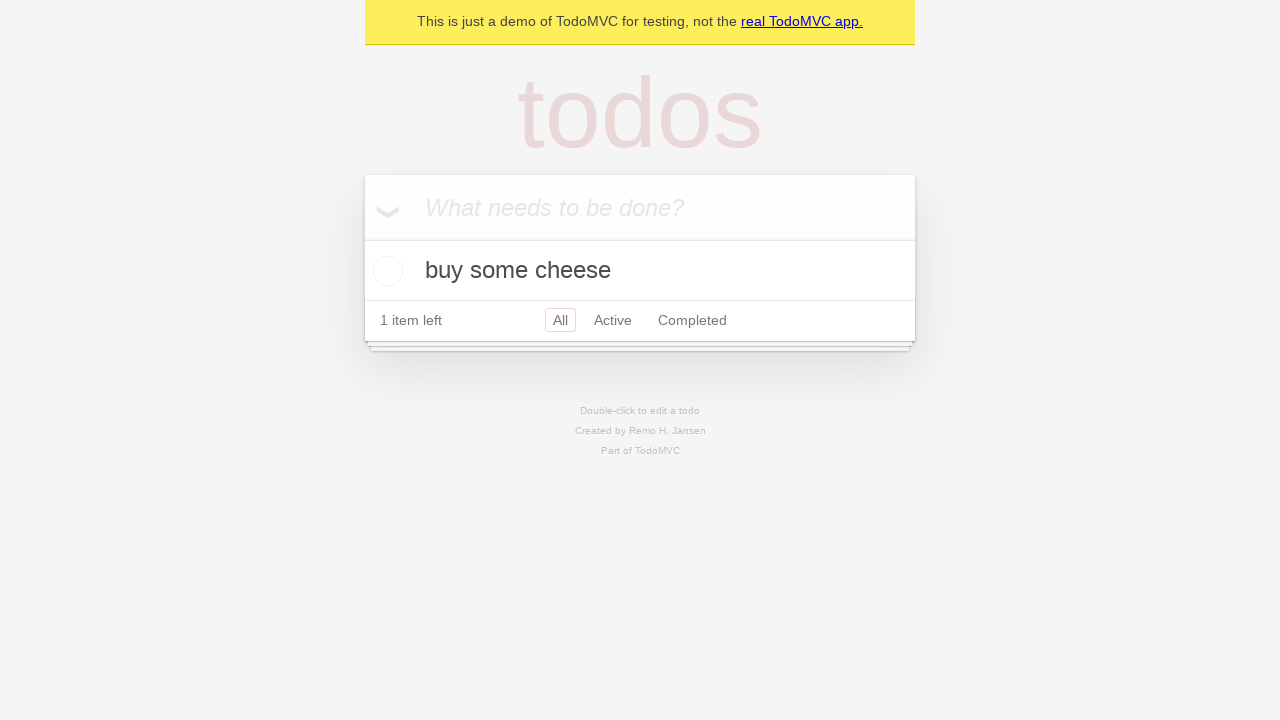

Filled todo input with 'feed the cat' on internal:attr=[placeholder="What needs to be done?"i]
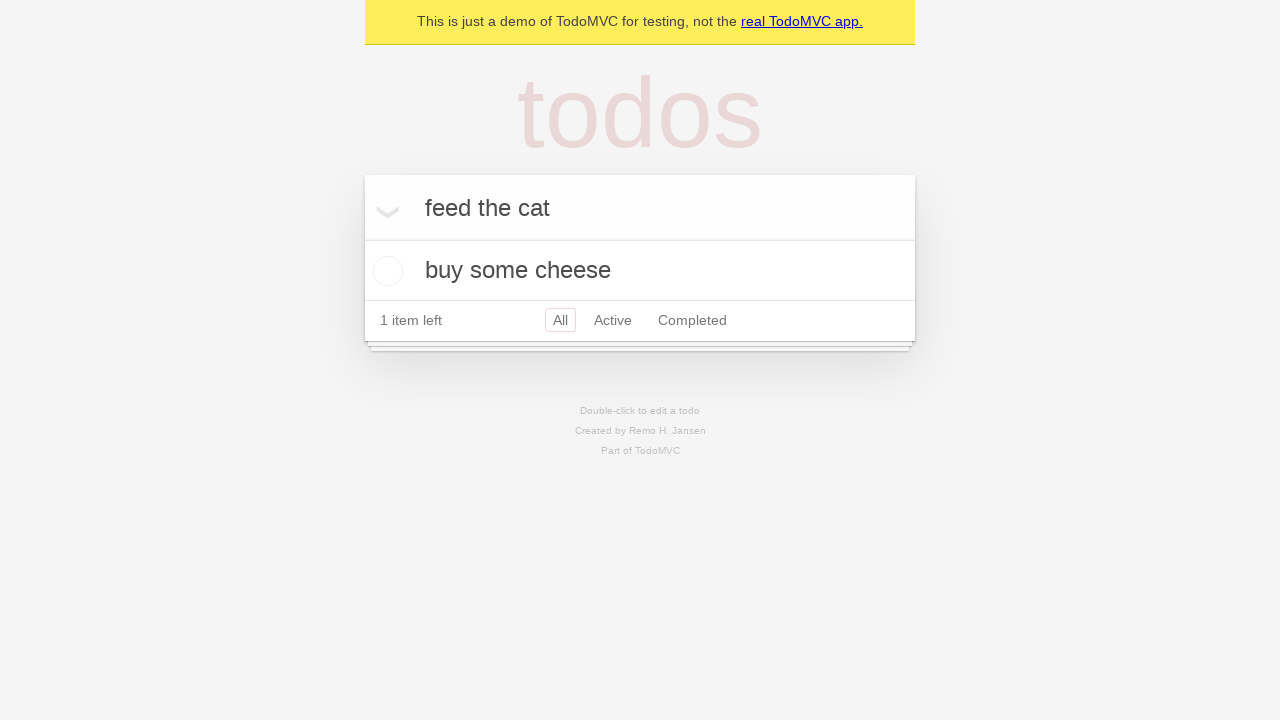

Pressed Enter to add second todo item on internal:attr=[placeholder="What needs to be done?"i]
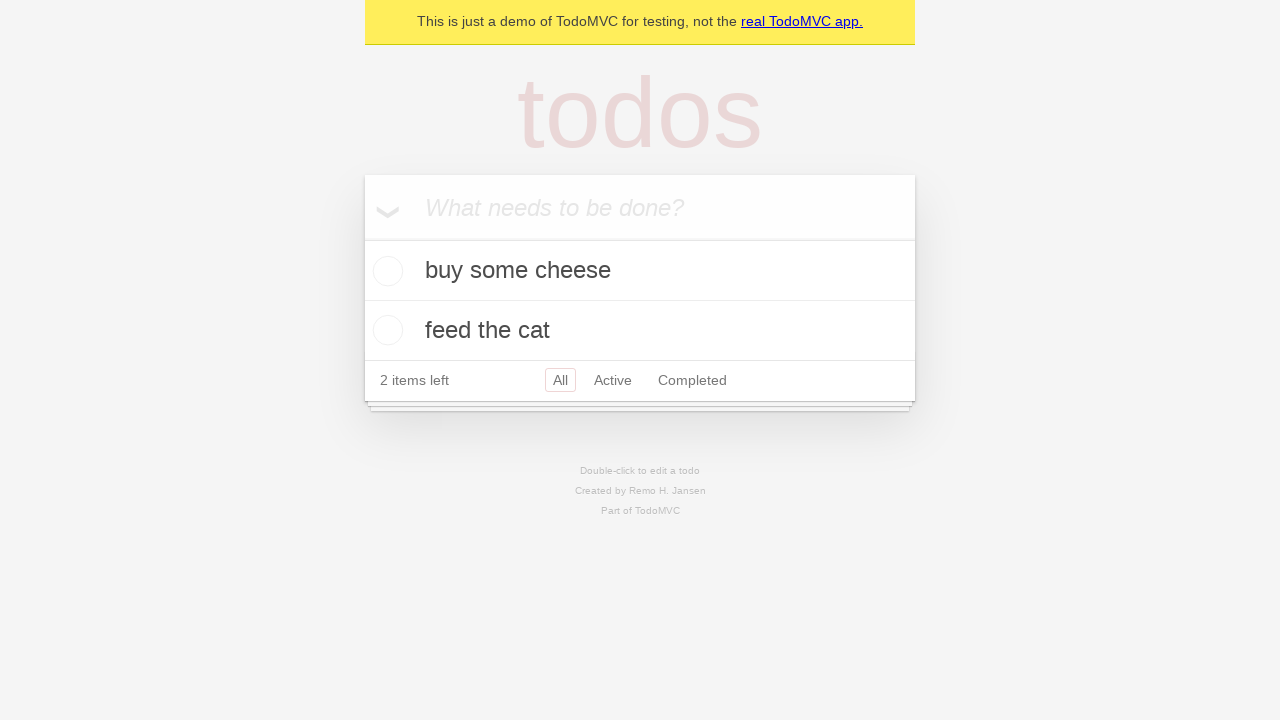

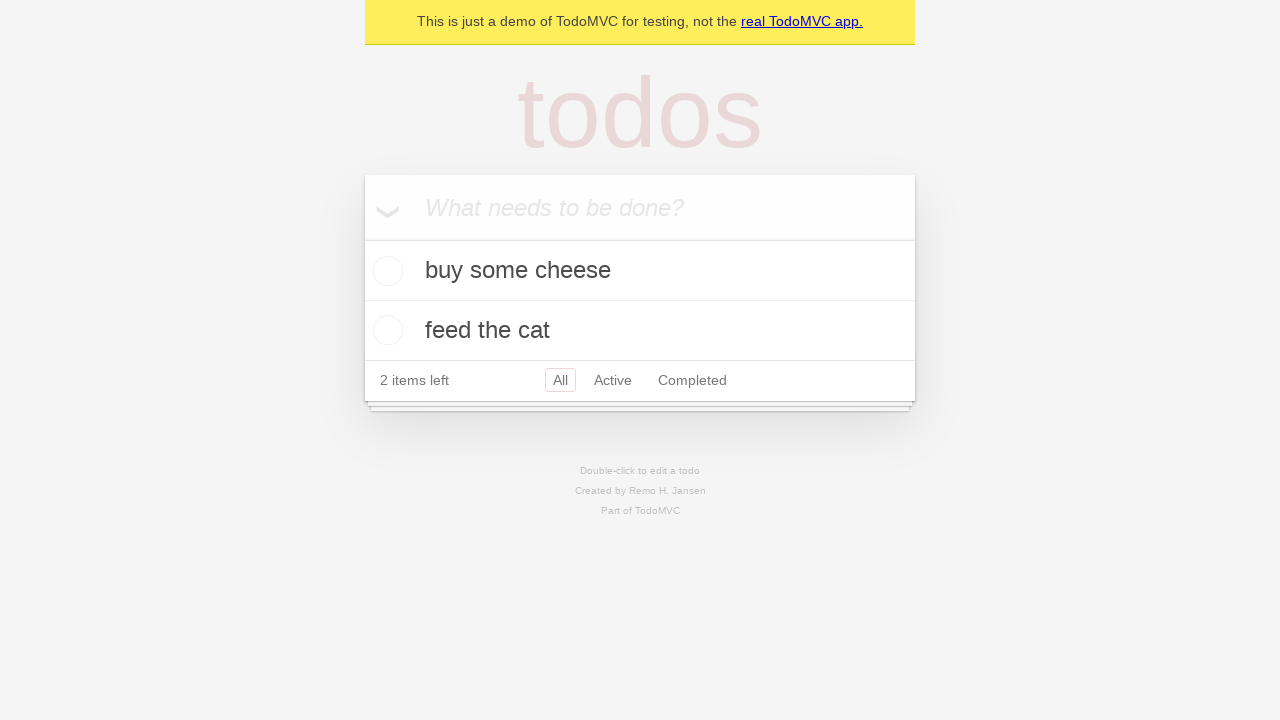